Opens multiple browser windows to navigate through different sections of the Dassault Aviation website including group, defense, civil, and space sections

Starting URL: https://www.dassault-aviation.com/en/

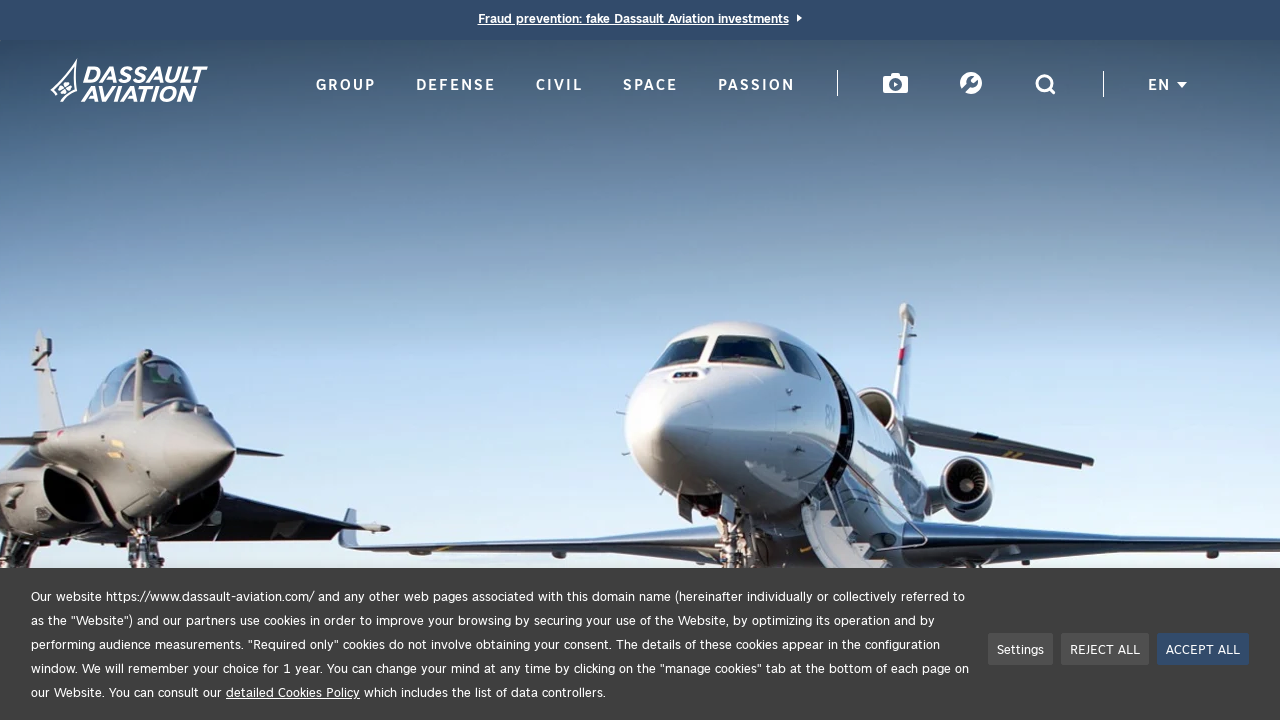

Created new browser window for Group section
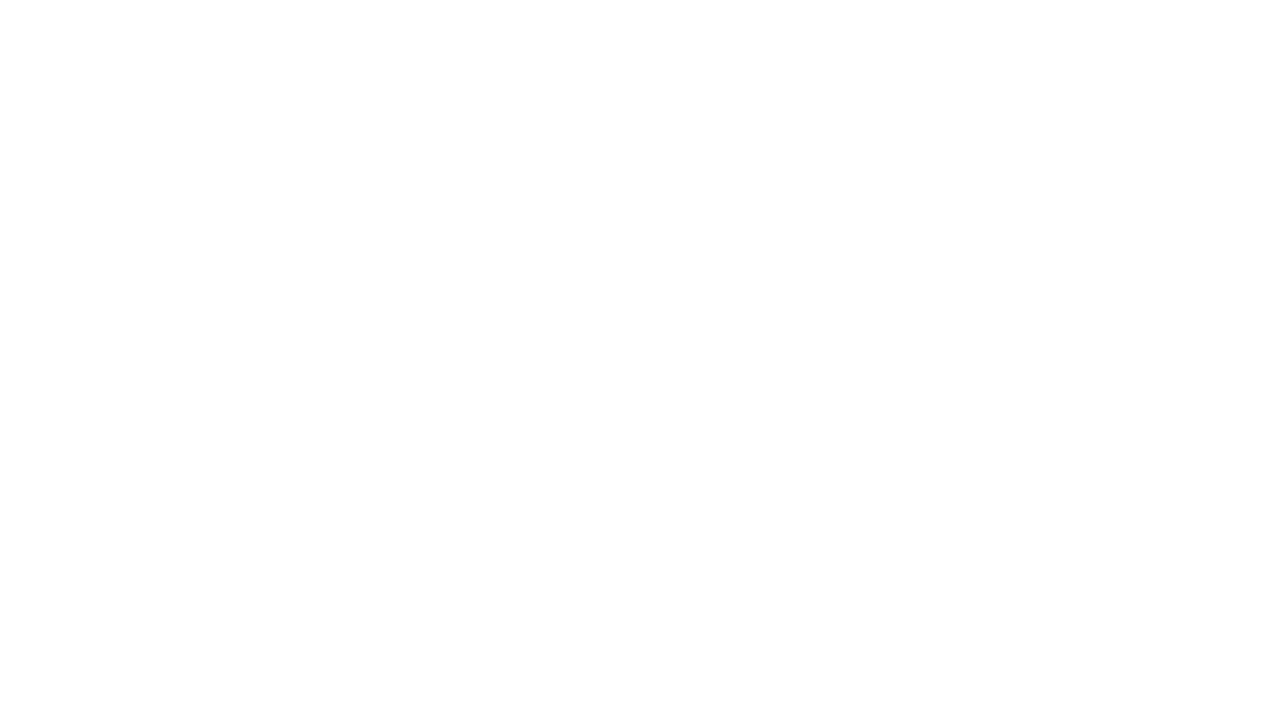

Navigated to Dassault Aviation Group section
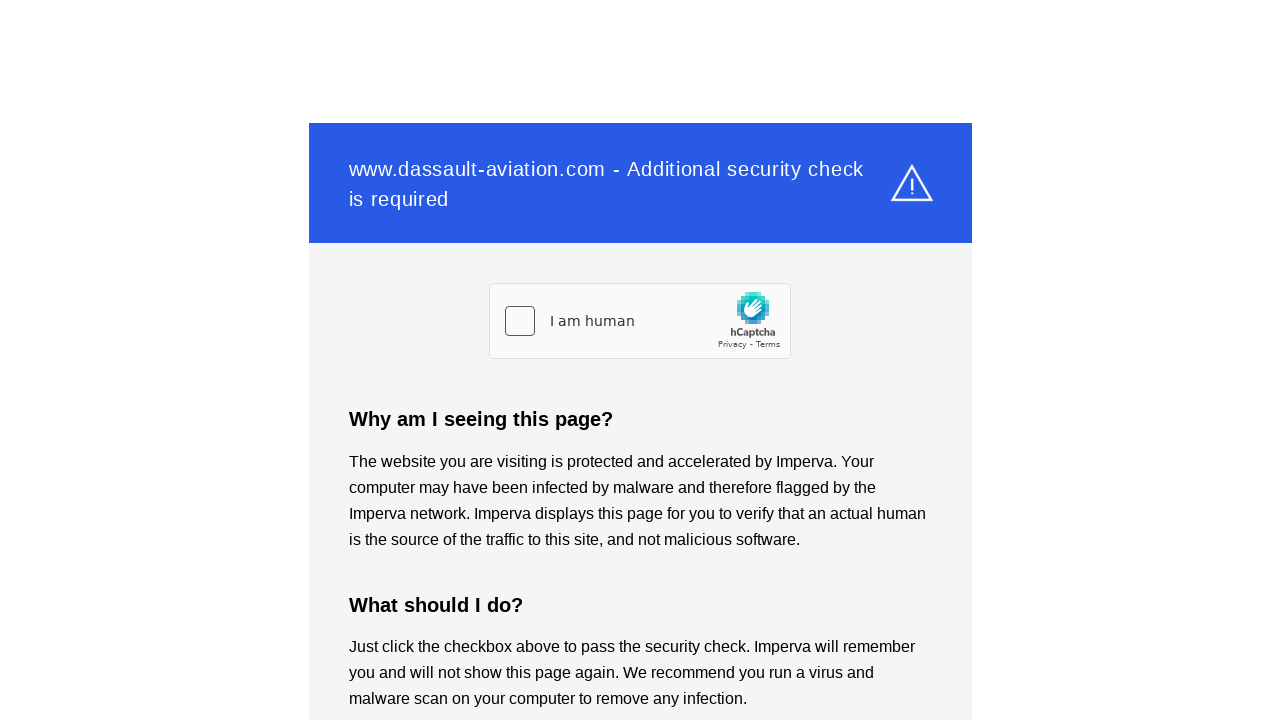

Created new browser window for Defense section
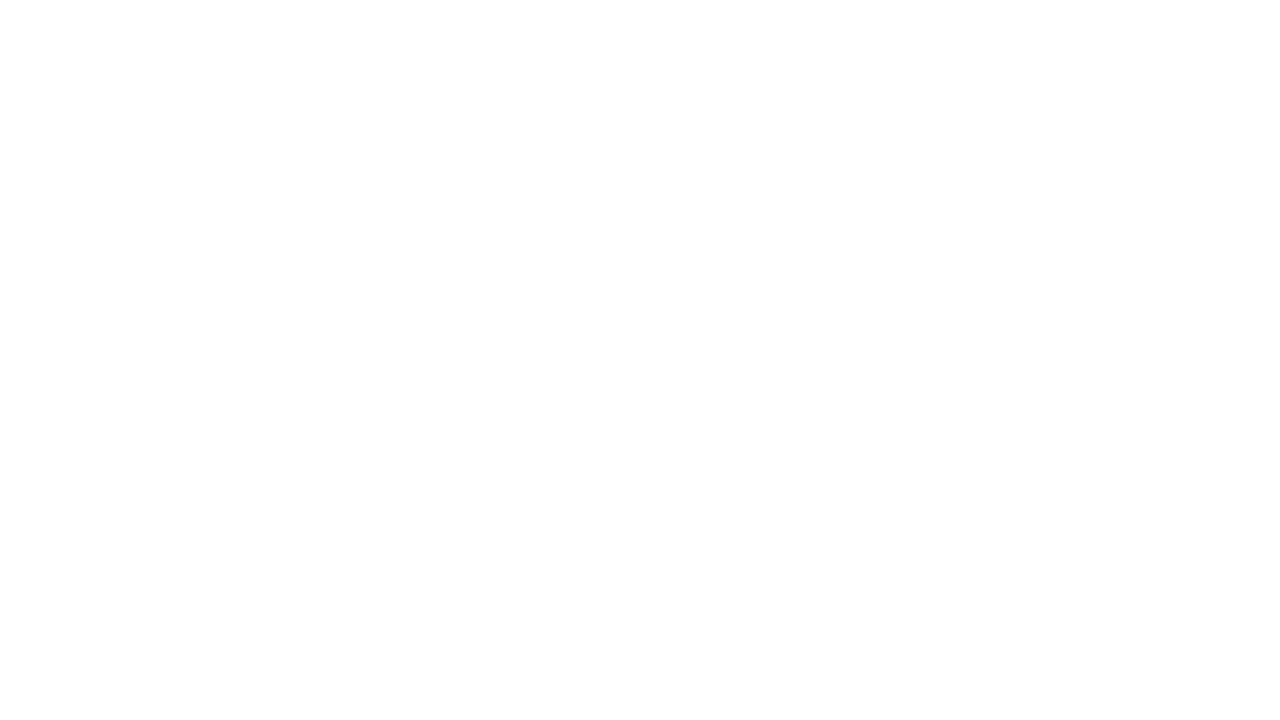

Navigated to Dassault Aviation Defense section
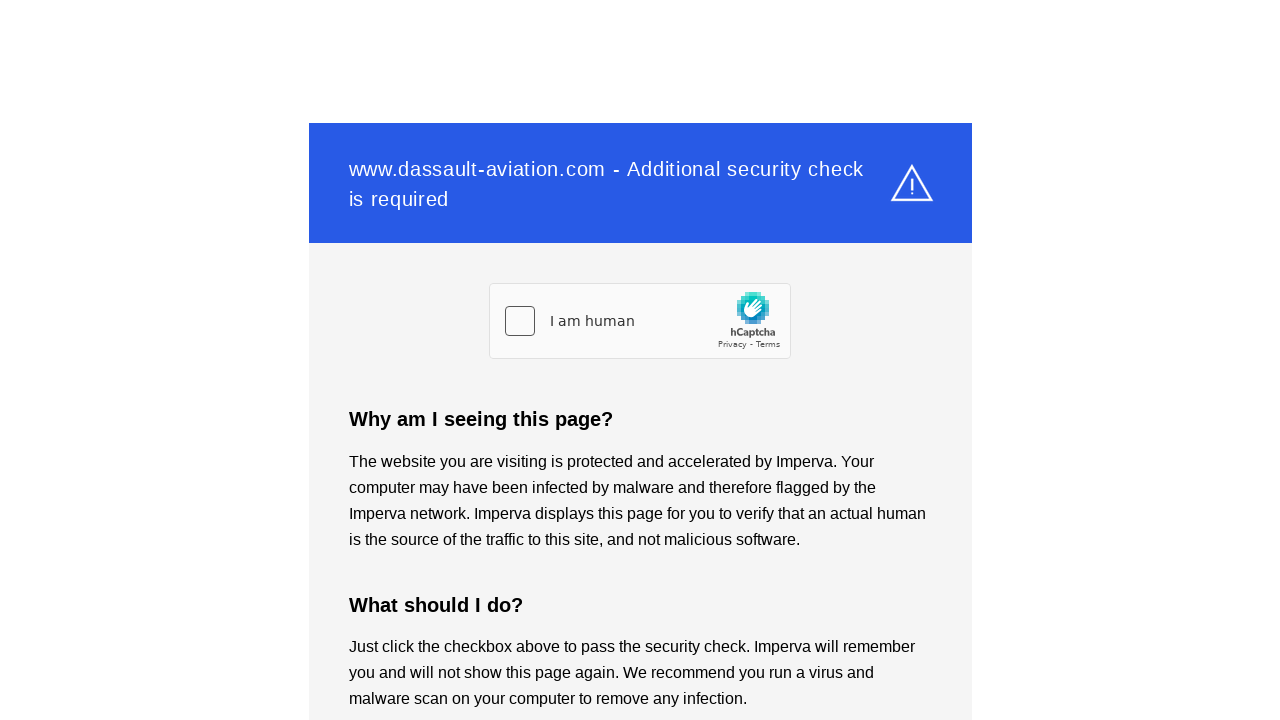

Created new browser window for Civil section
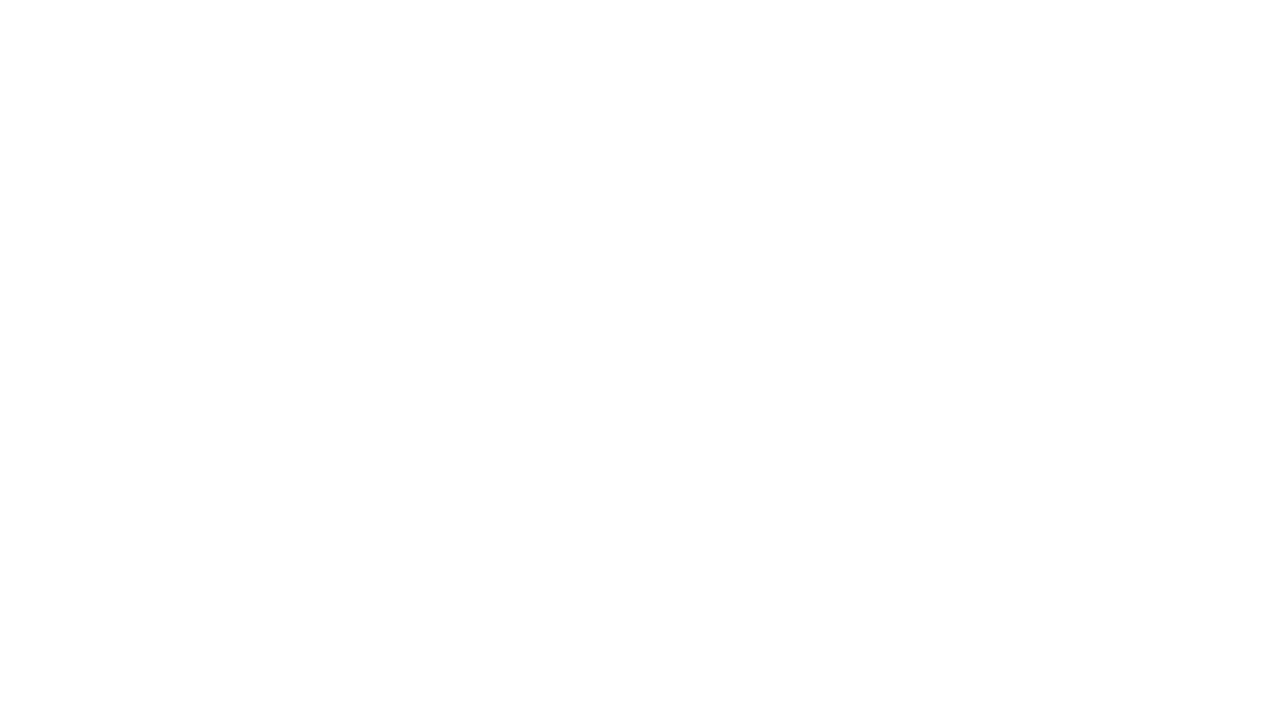

Navigated to Dassault Aviation Civil section
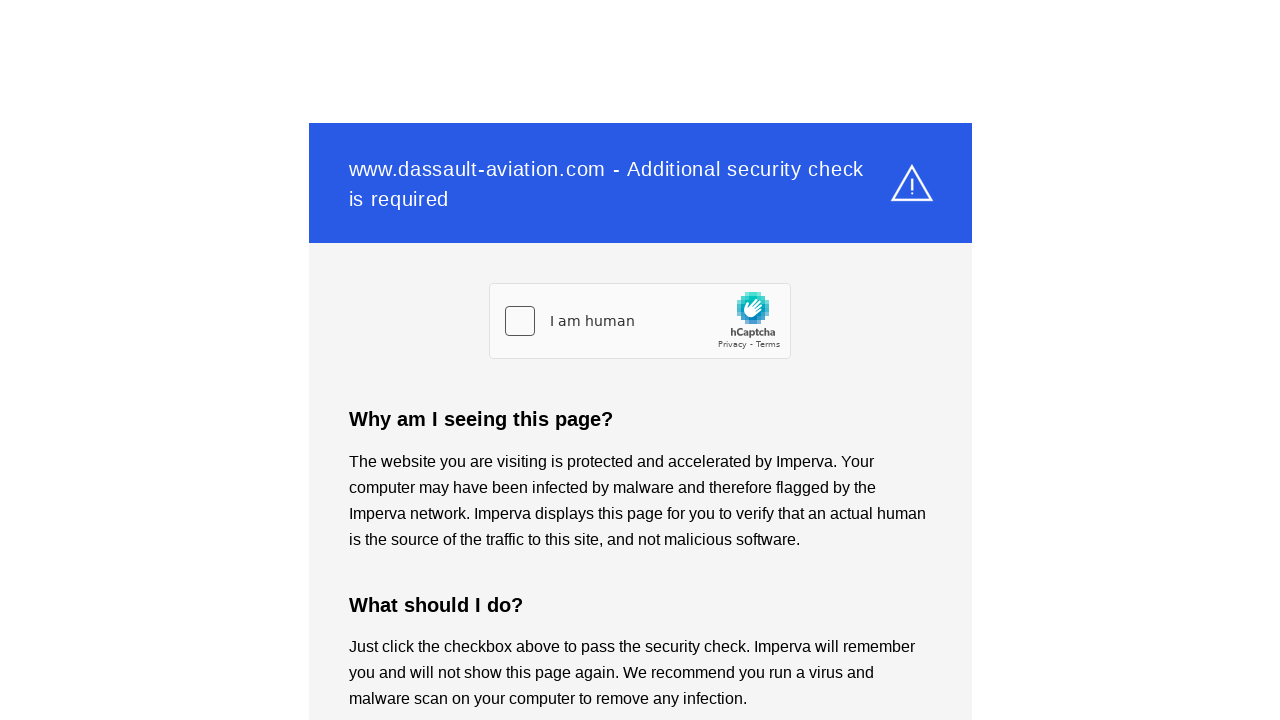

Created new browser window for Space section
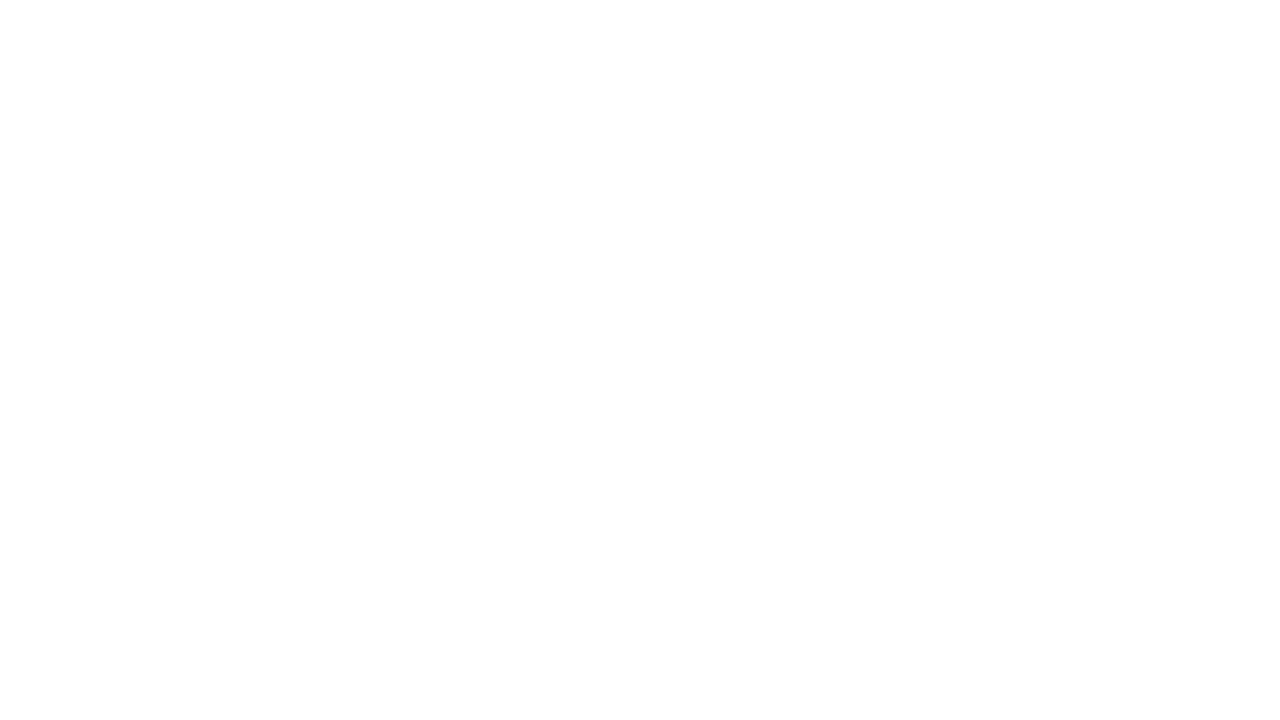

Navigated to Dassault Aviation Space section
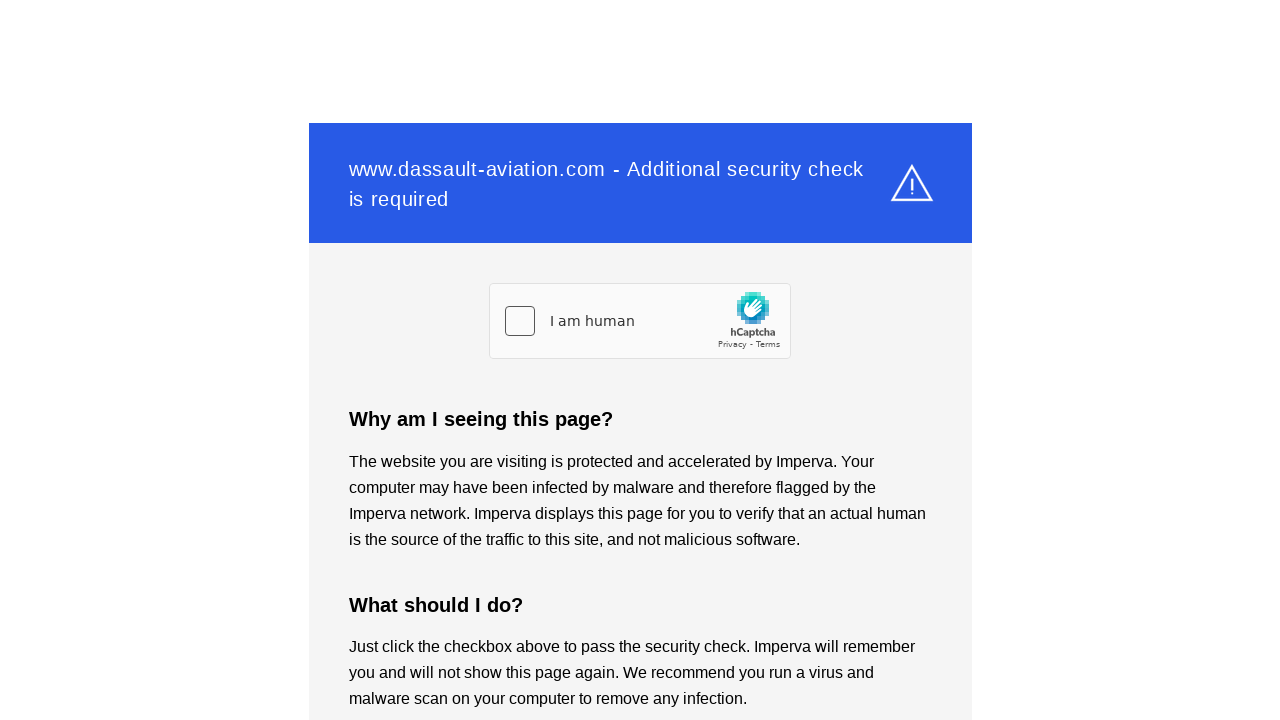

Waited 4 seconds to observe all browser windows
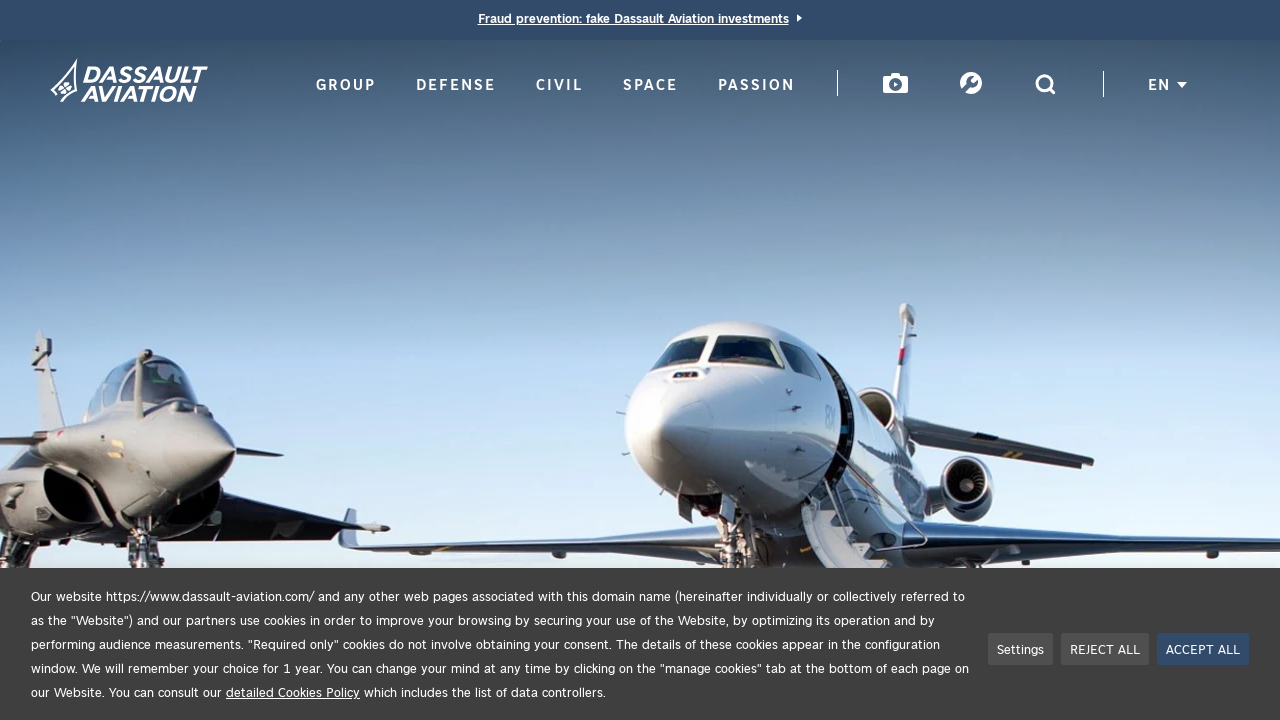

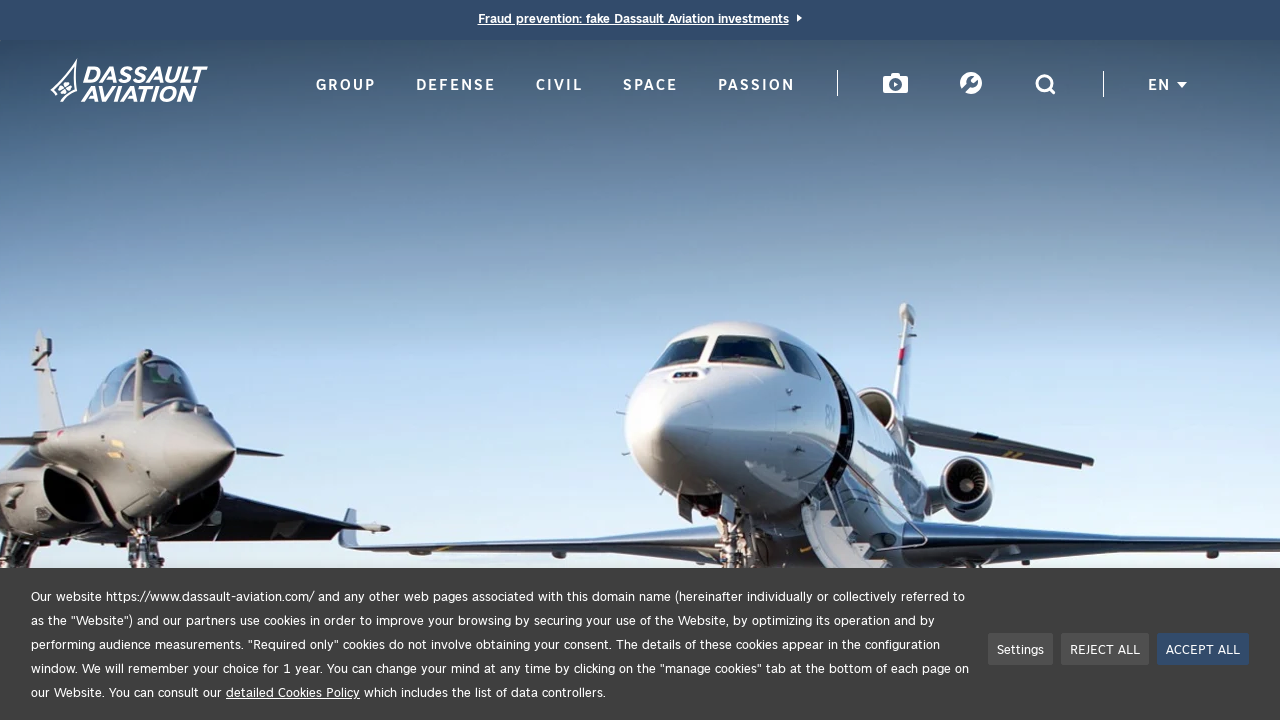